Tests the search functionality on homes.co.nz by searching for "Petone", selecting it from autocomplete suggestions, and verifying the correct results page loads.

Starting URL: https://www.homes.co.nz

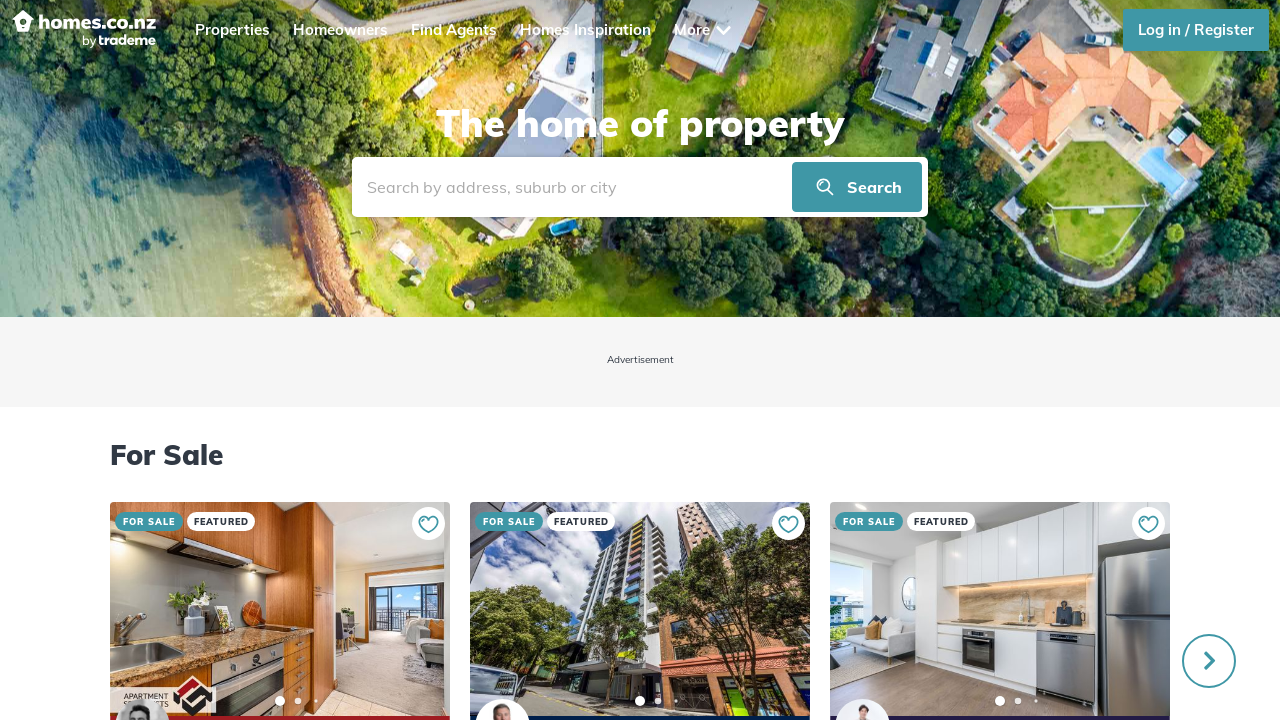

Filled search box with 'Petone' on #autocomplete-search
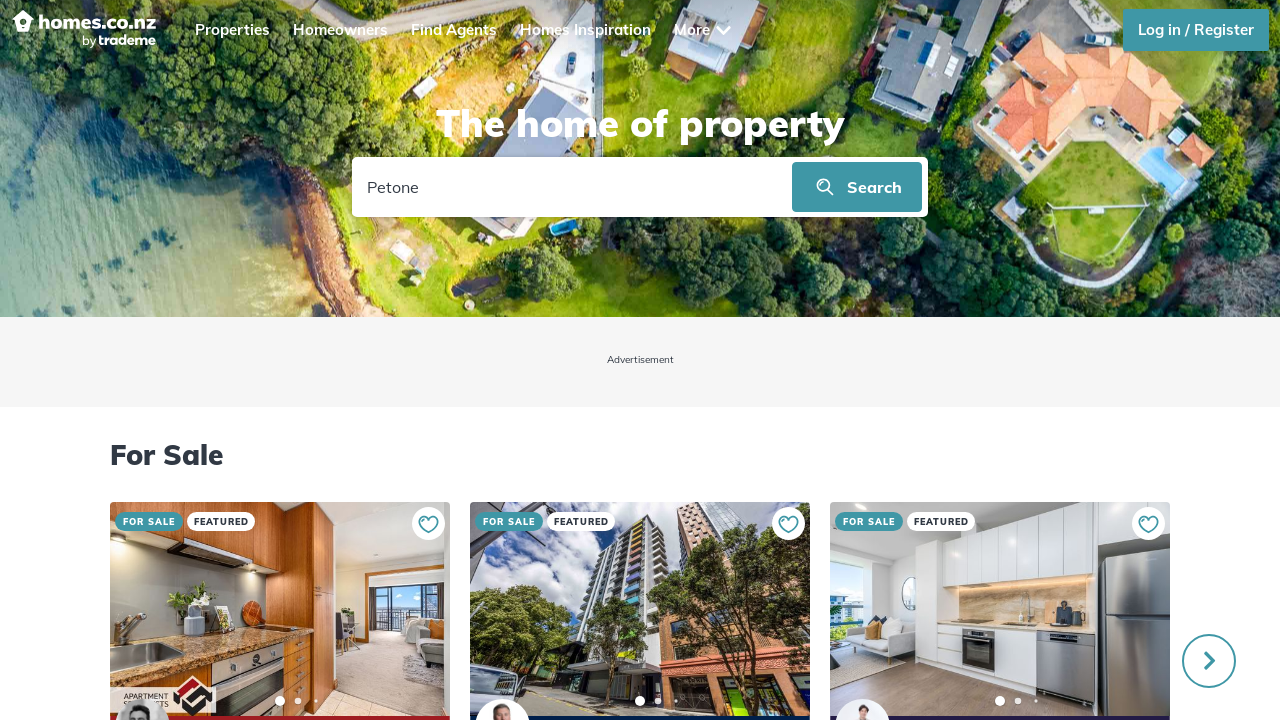

Autocomplete suggestions appeared
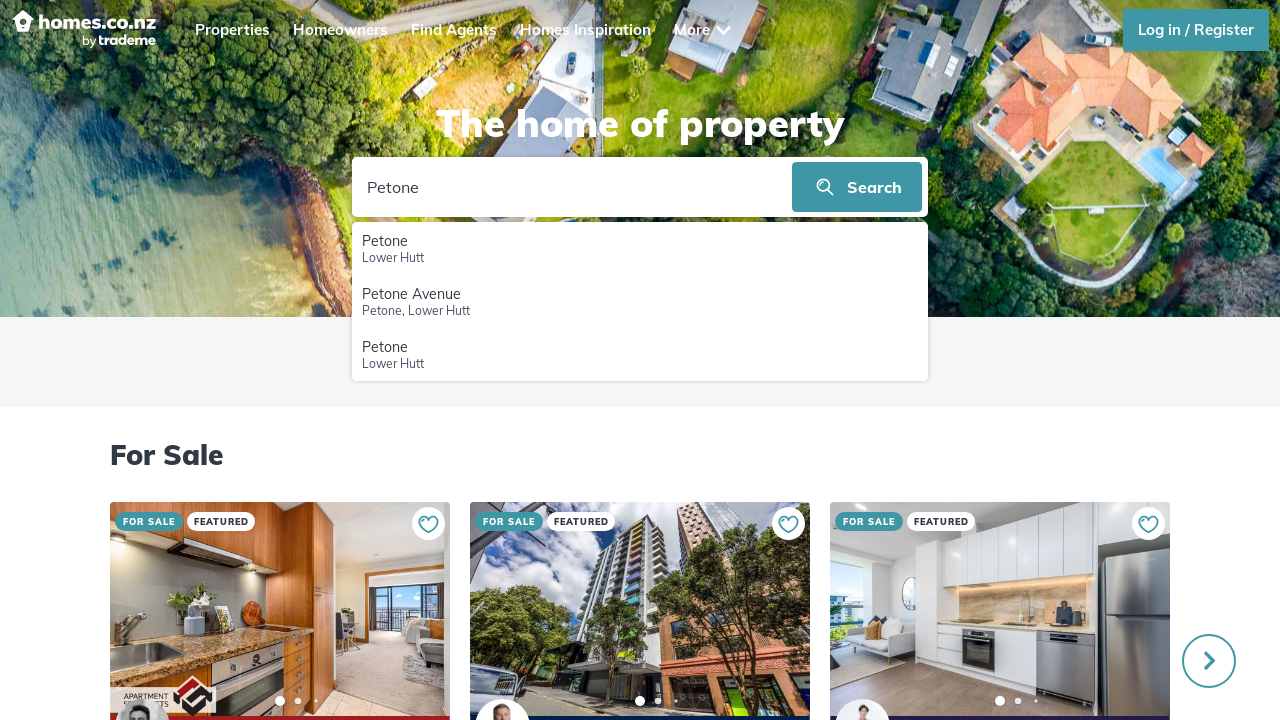

Selected 'Petone' from autocomplete suggestions at (640, 249) on div.addressResult >> internal:has-text="Petone"i >> nth=0
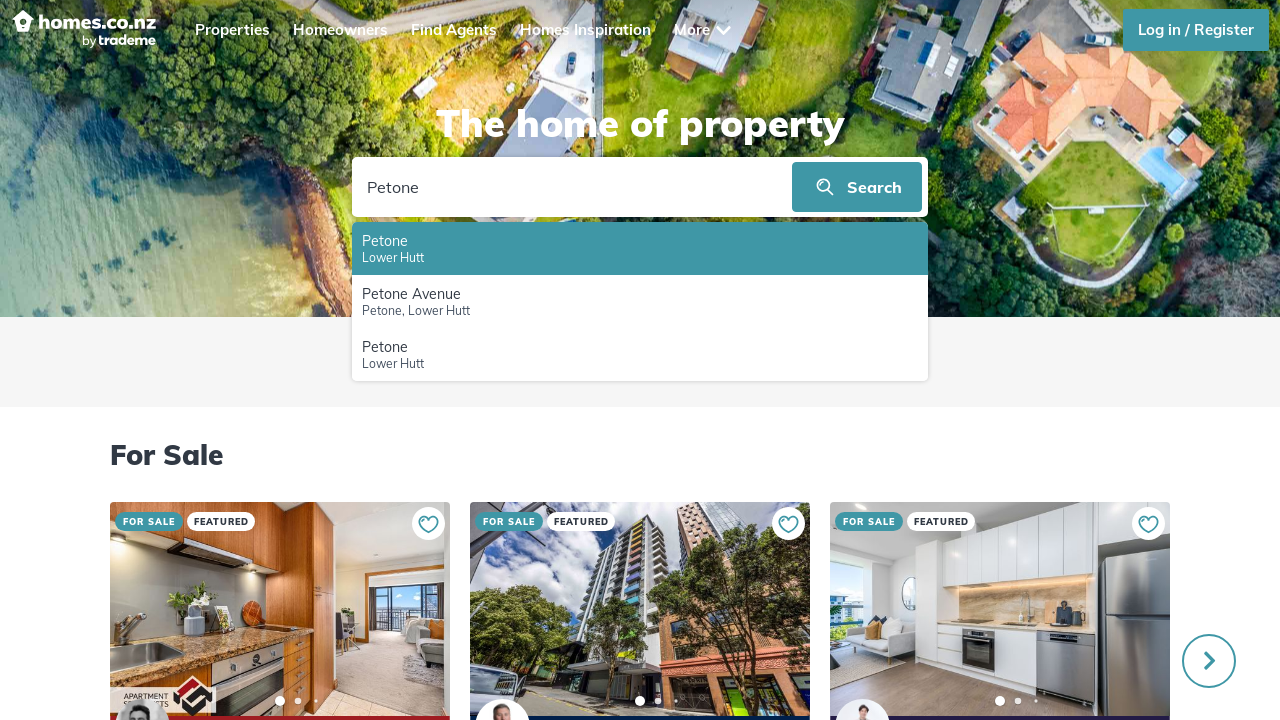

Search results page loaded successfully
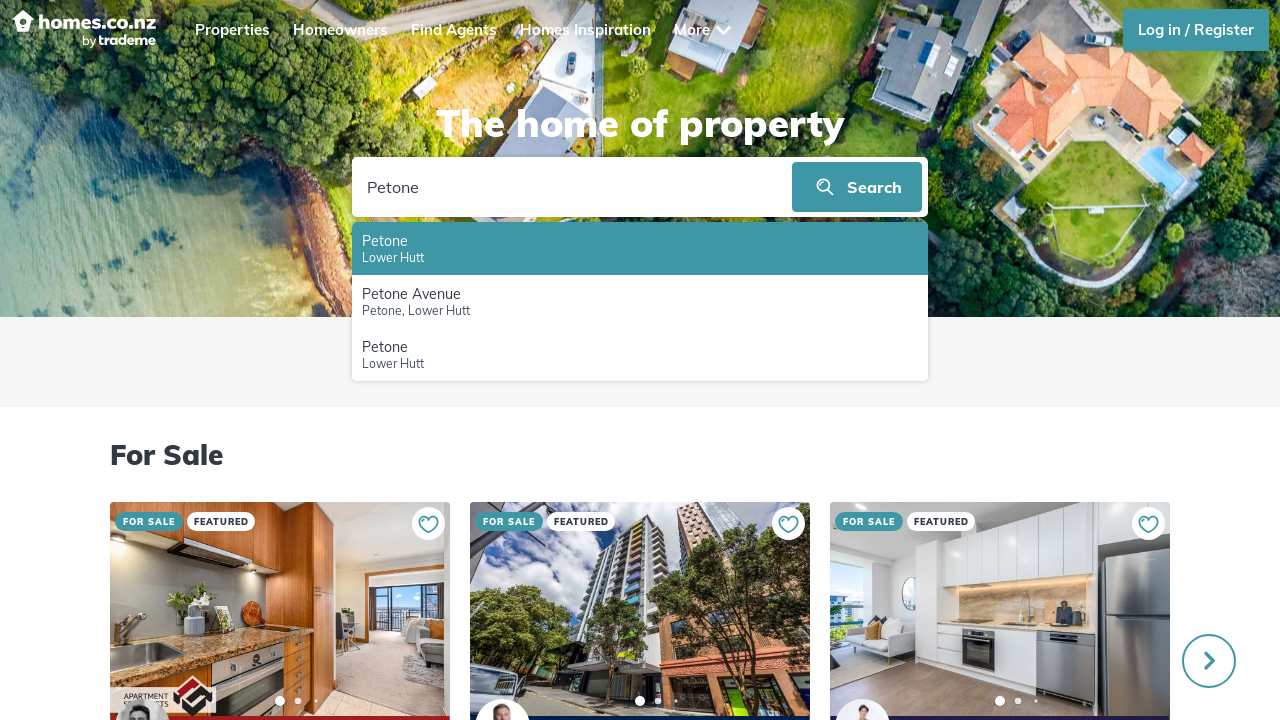

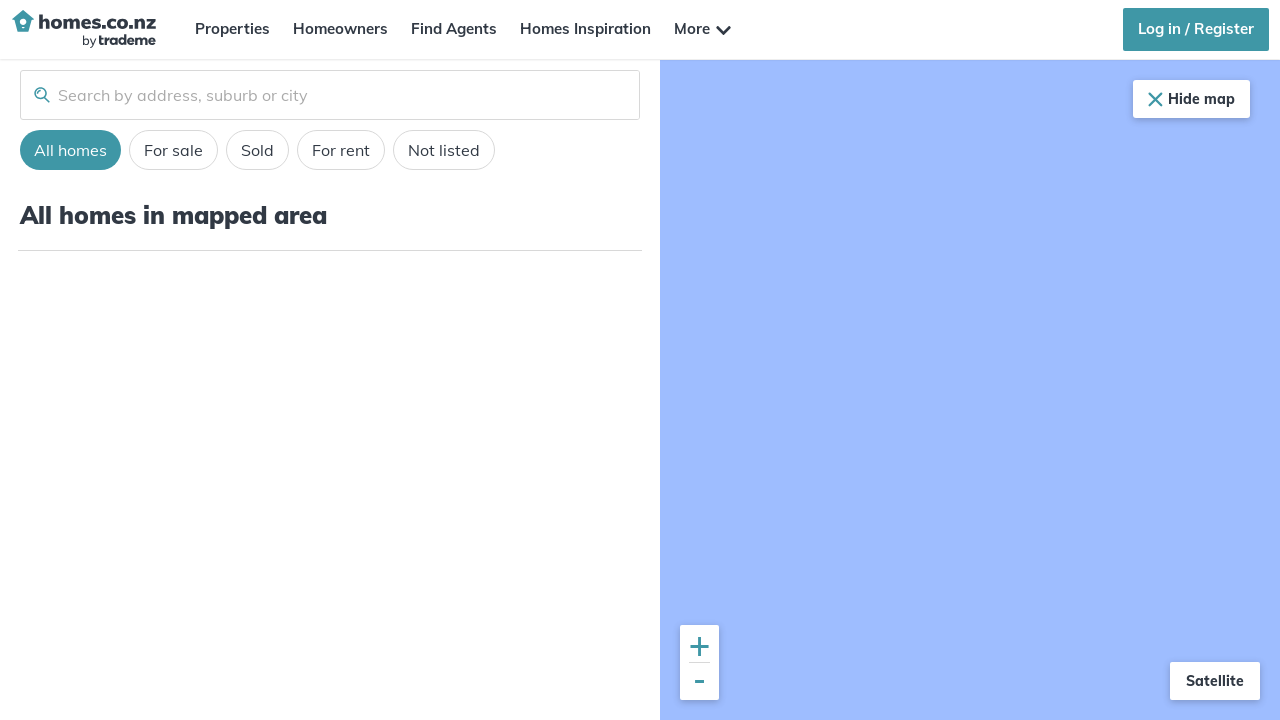